Tests slider functionality by dragging the slider control to change its value.

Starting URL: https://demoqa.com/slider

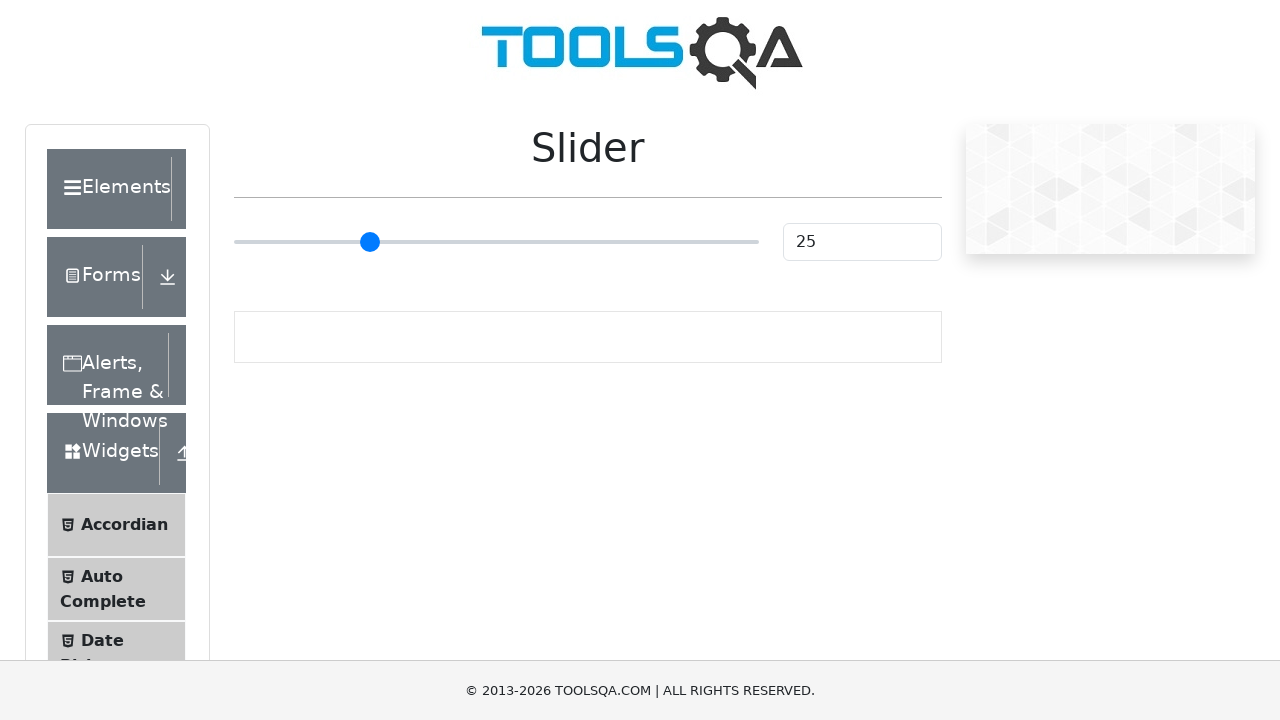

Located slider element
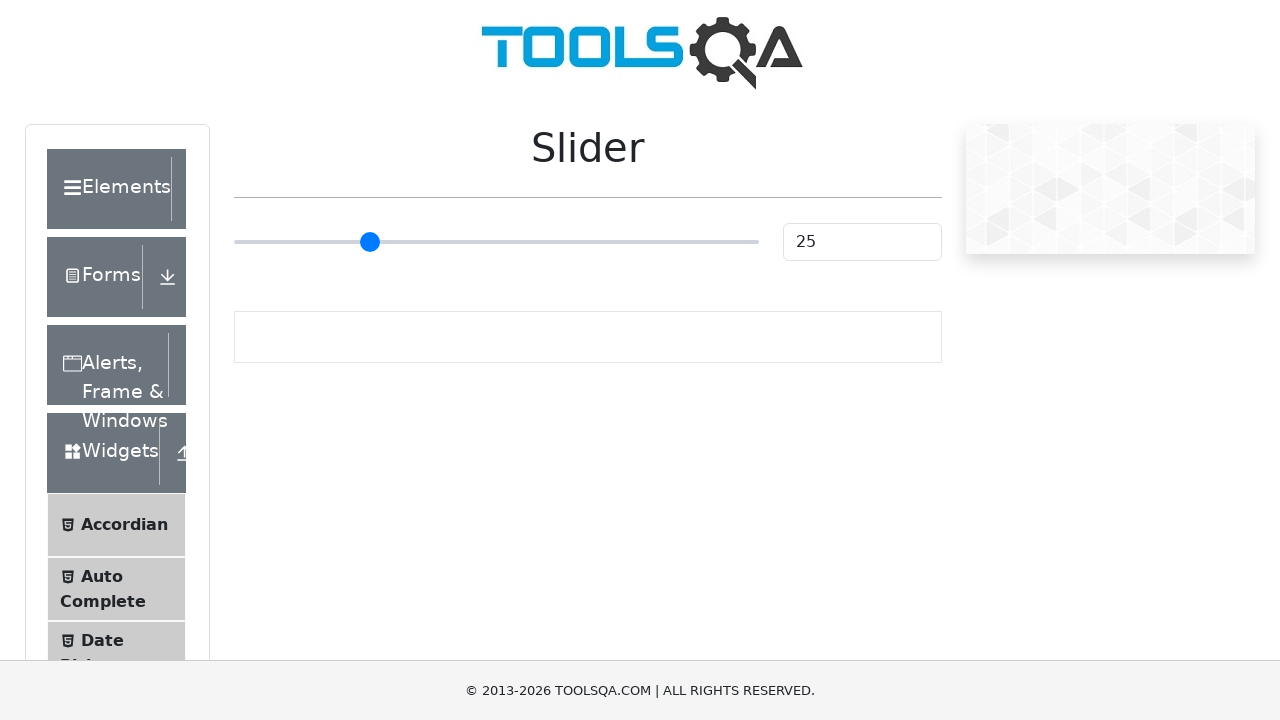

Retrieved slider bounding box
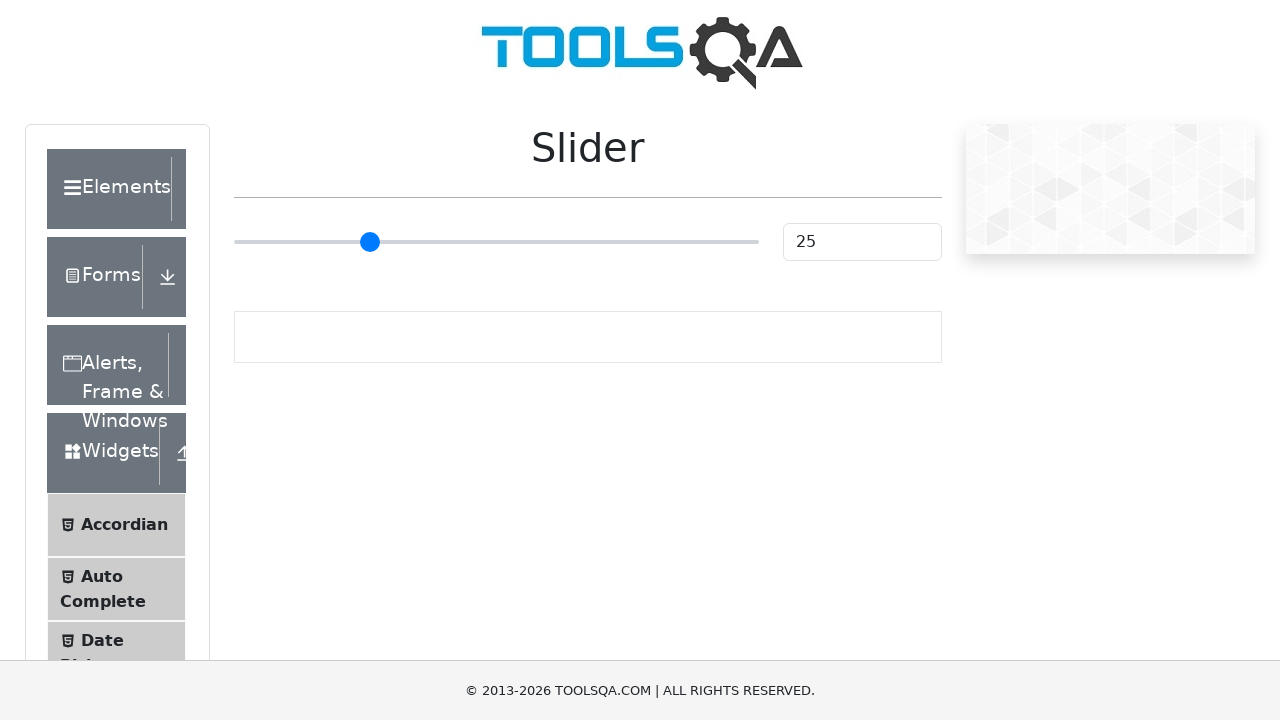

Clicked on slider control center at (496, 242)
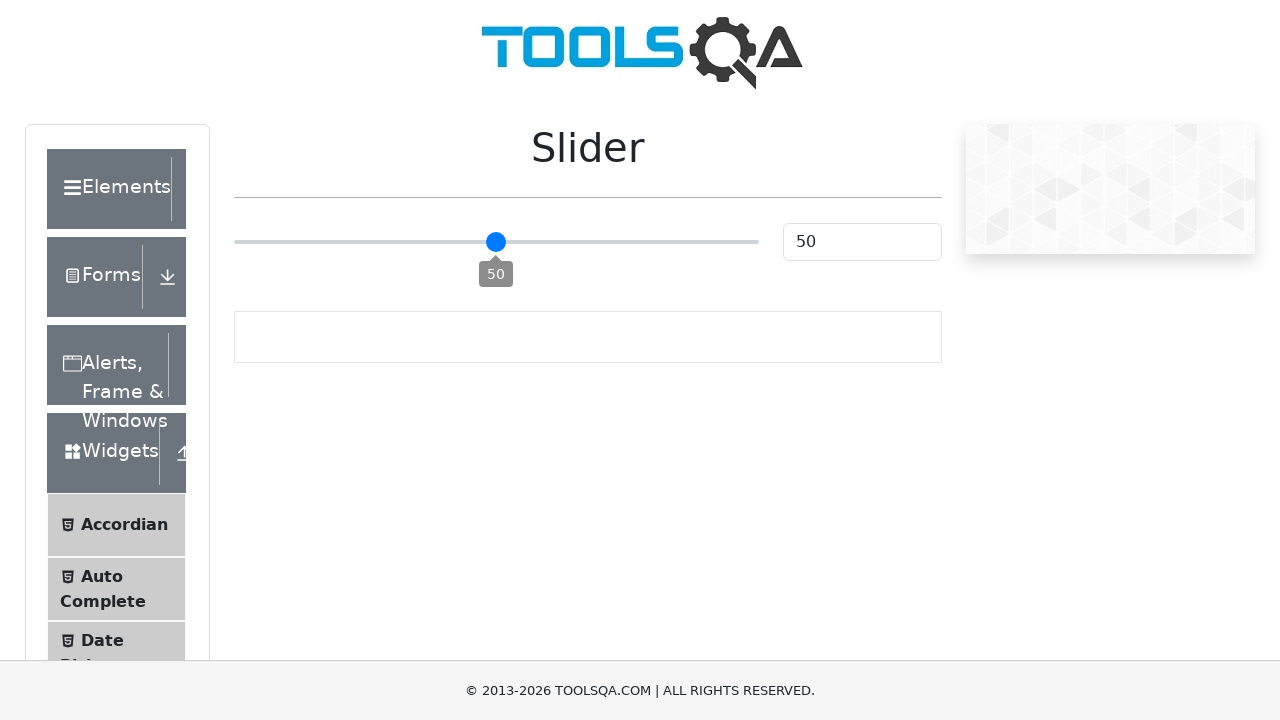

Mouse button pressed down on slider at (496, 242)
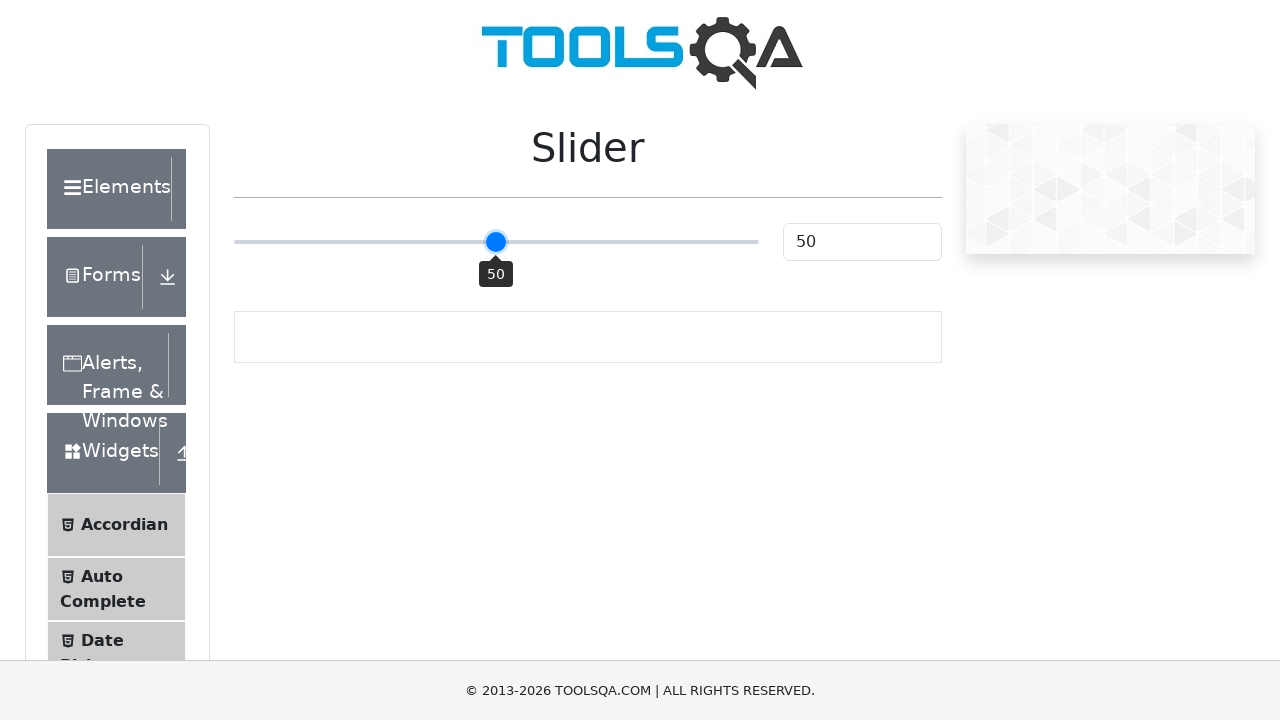

Moved mouse to right edge of slider at (759, 242)
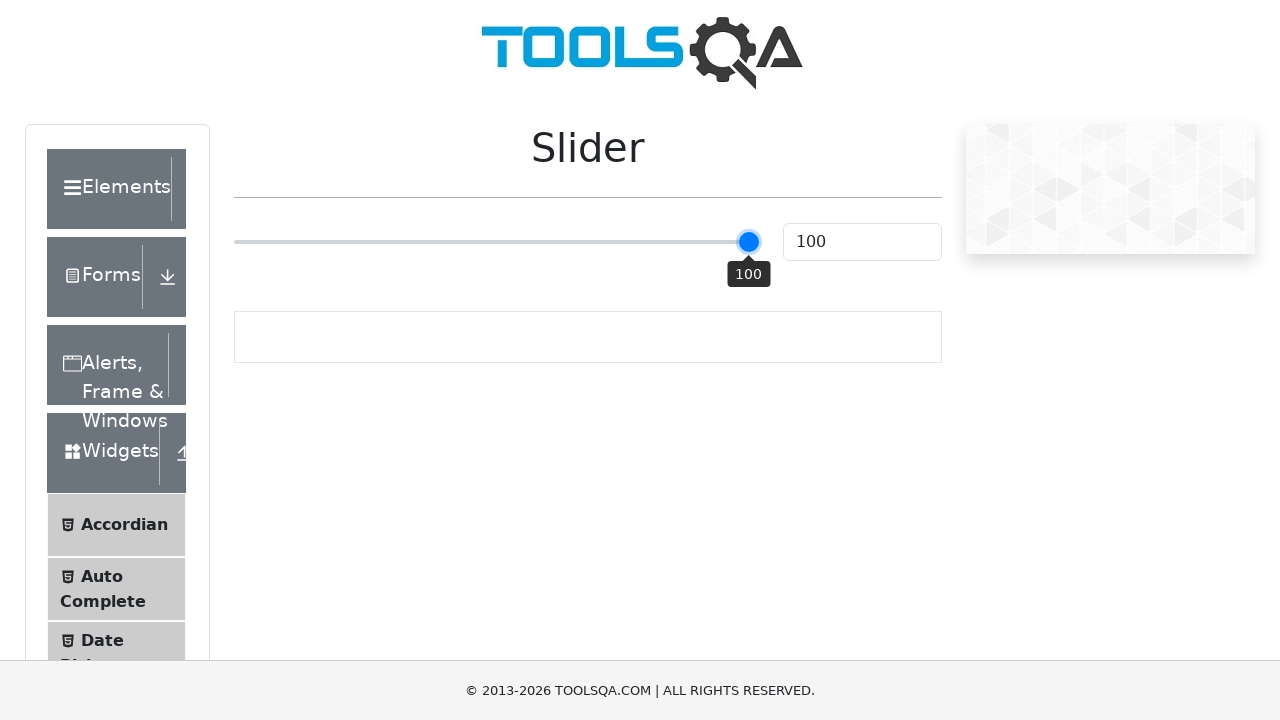

Released mouse button to complete slider drag at (759, 242)
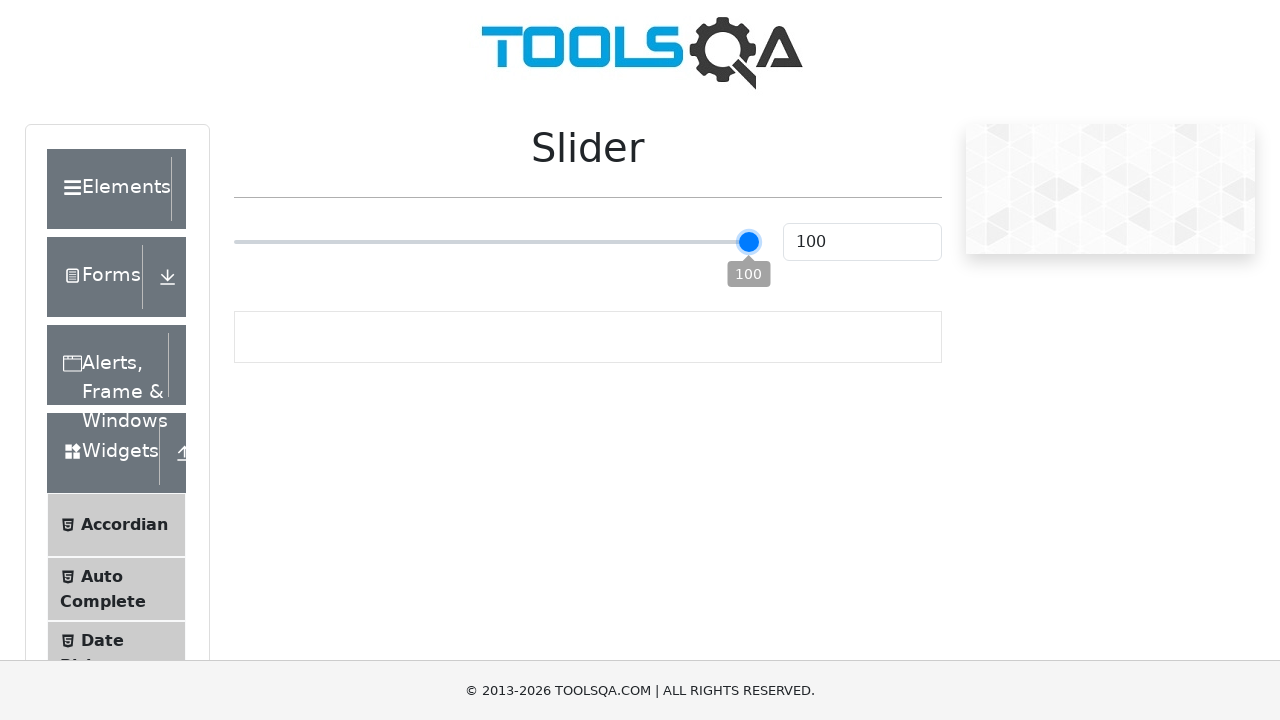

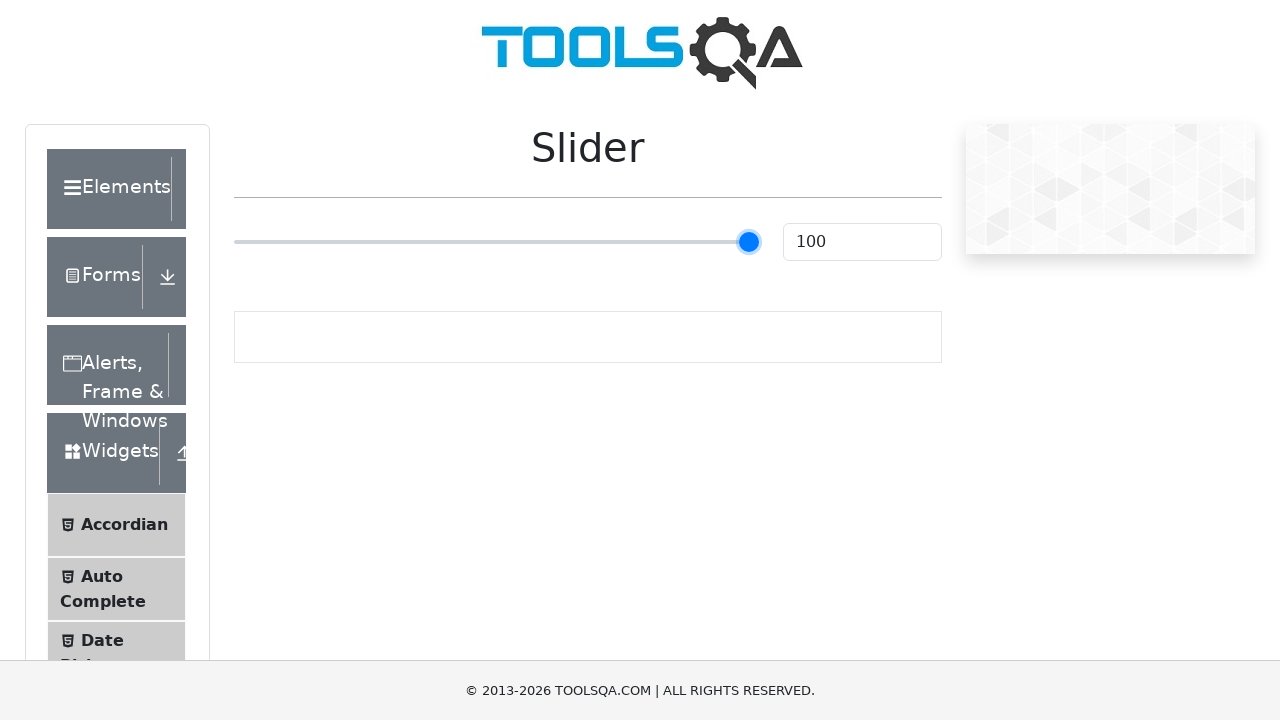